Tests product search functionality on GreenCart by searching with a product shortname and extracting the actual product name from results

Starting URL: https://rahulshettyacademy.com/seleniumPractise/#/

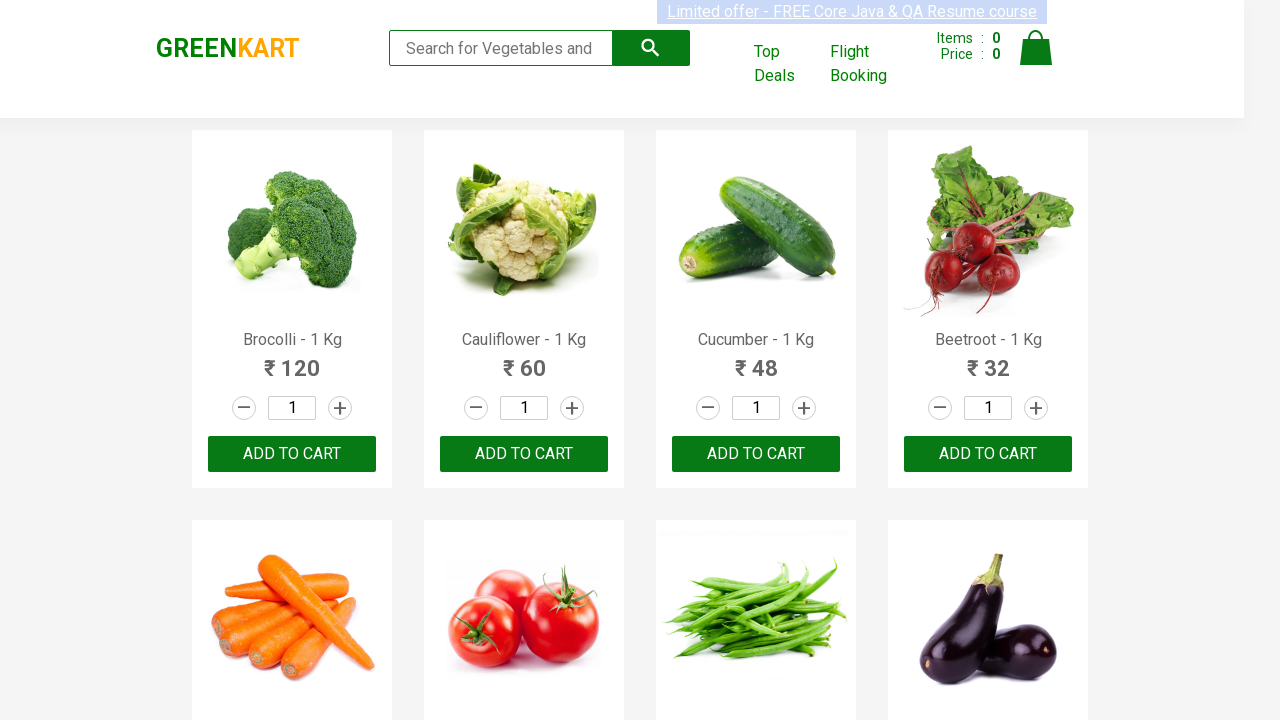

Filled search field with 'tom' shortname for tomato product on input.search-keyword
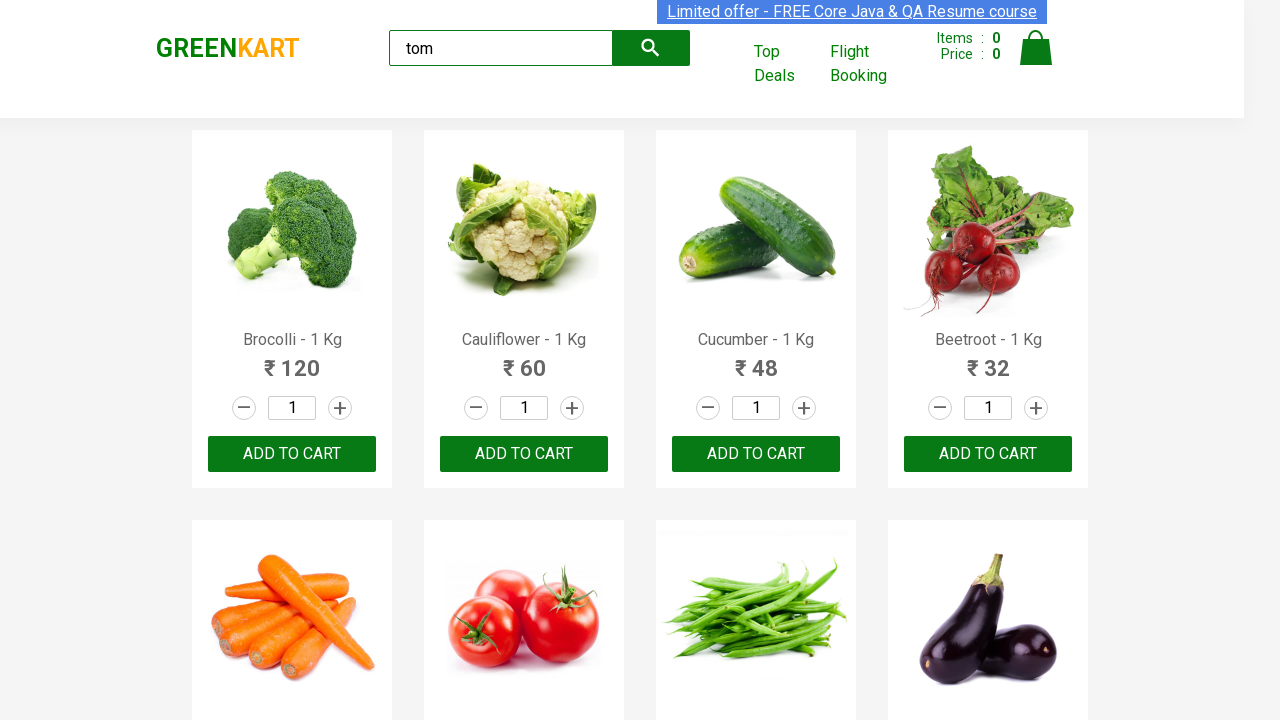

Waited 2 seconds for search results to filter and load
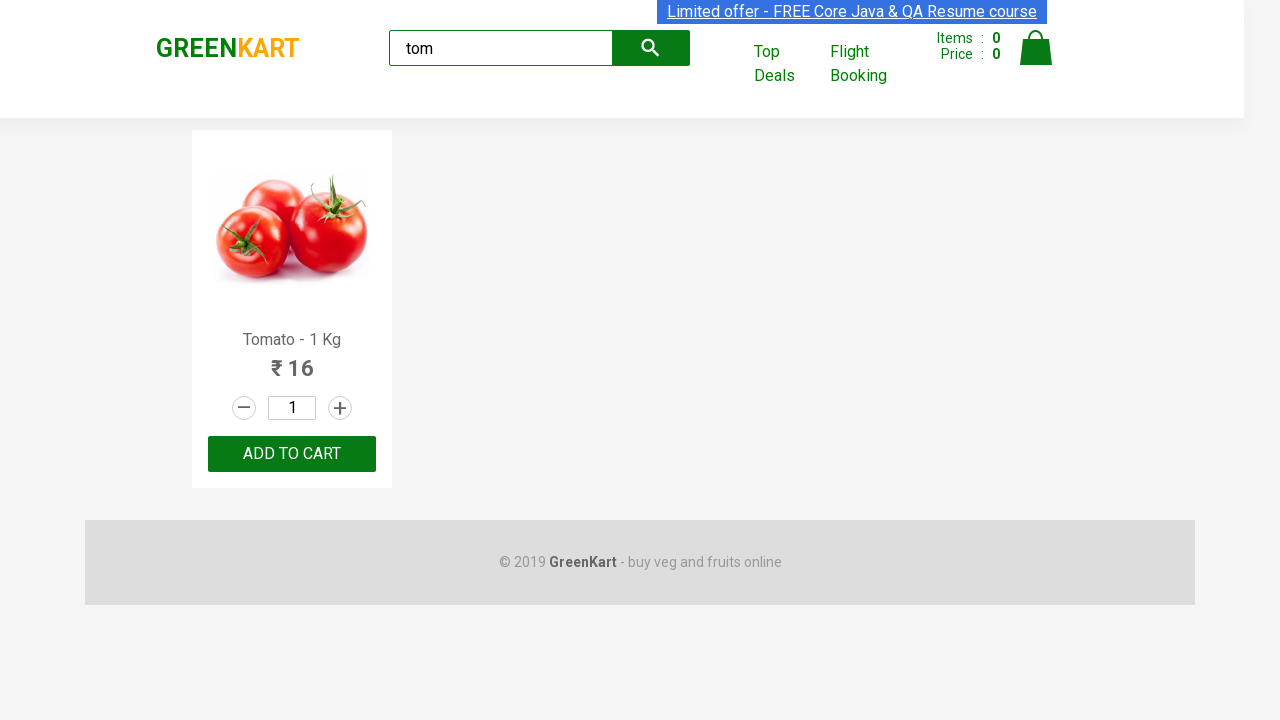

Extracted first product element from search results
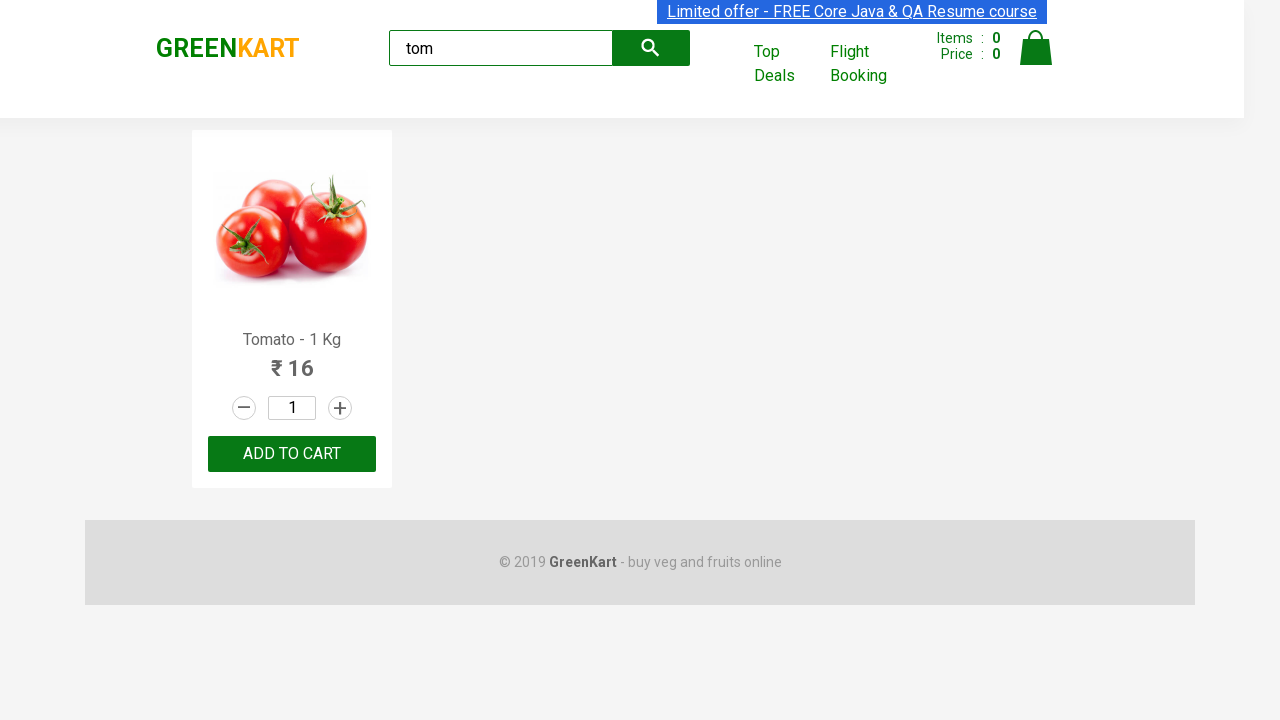

Extracted product name 'Tomato' from full product string
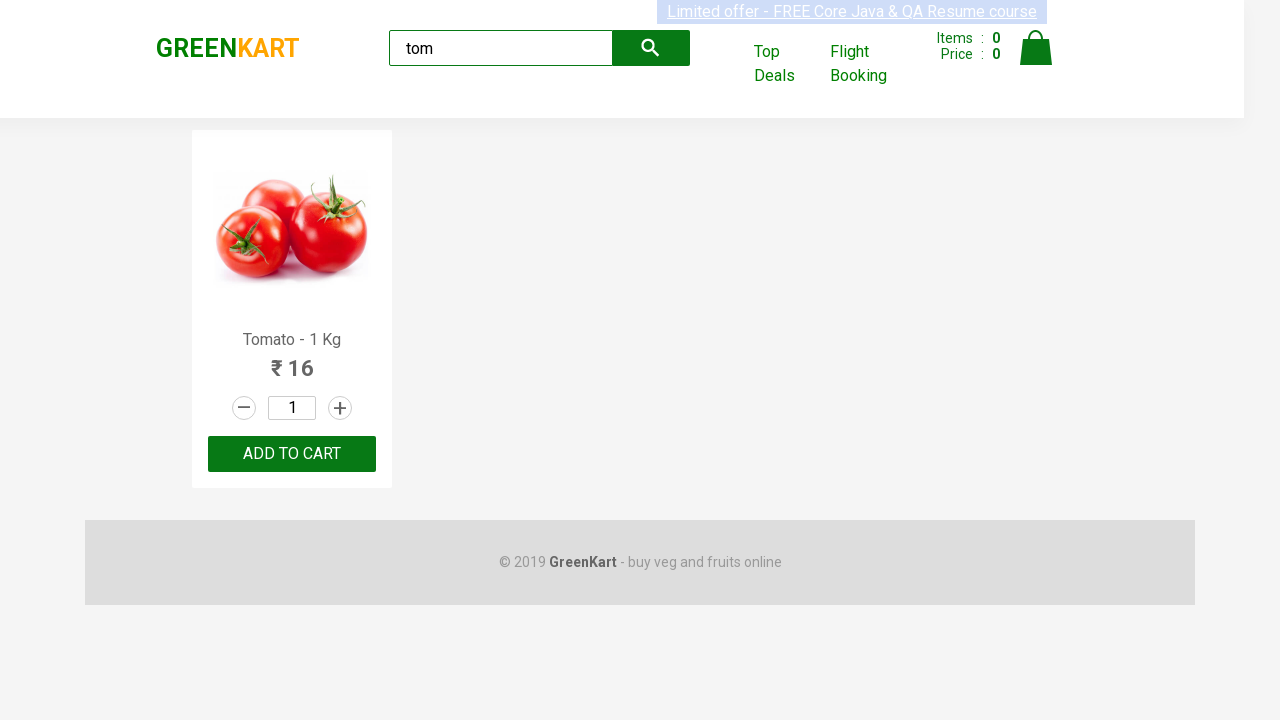

Printed extracted product name: Tomato
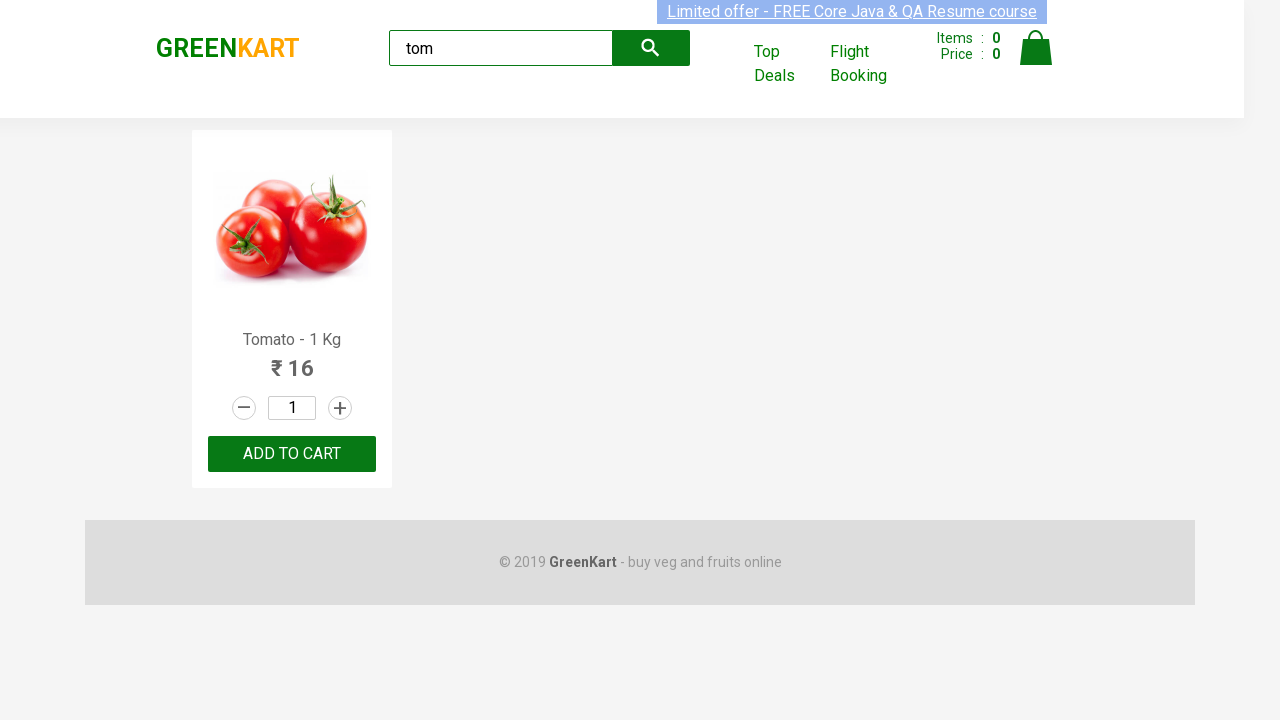

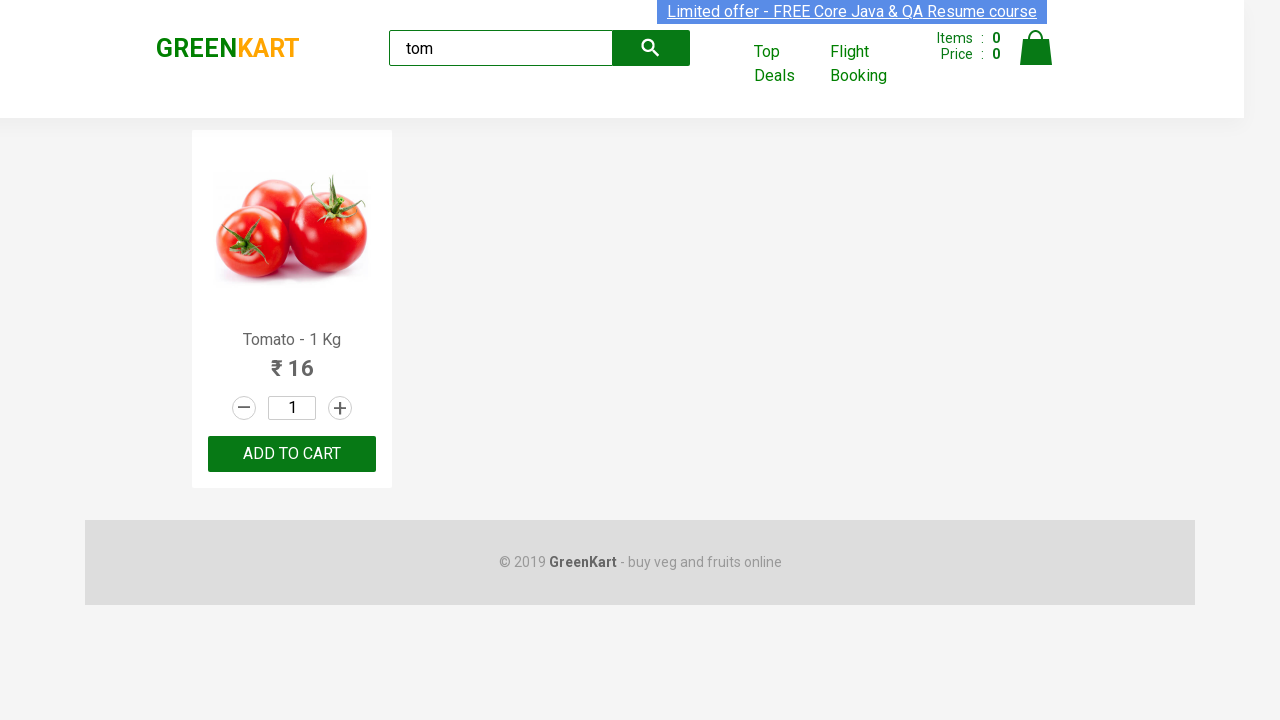